Tests window handling functionality by opening a new window via link click, switching between windows, and closing the child window

Starting URL: https://the-internet.herokuapp.com/windows

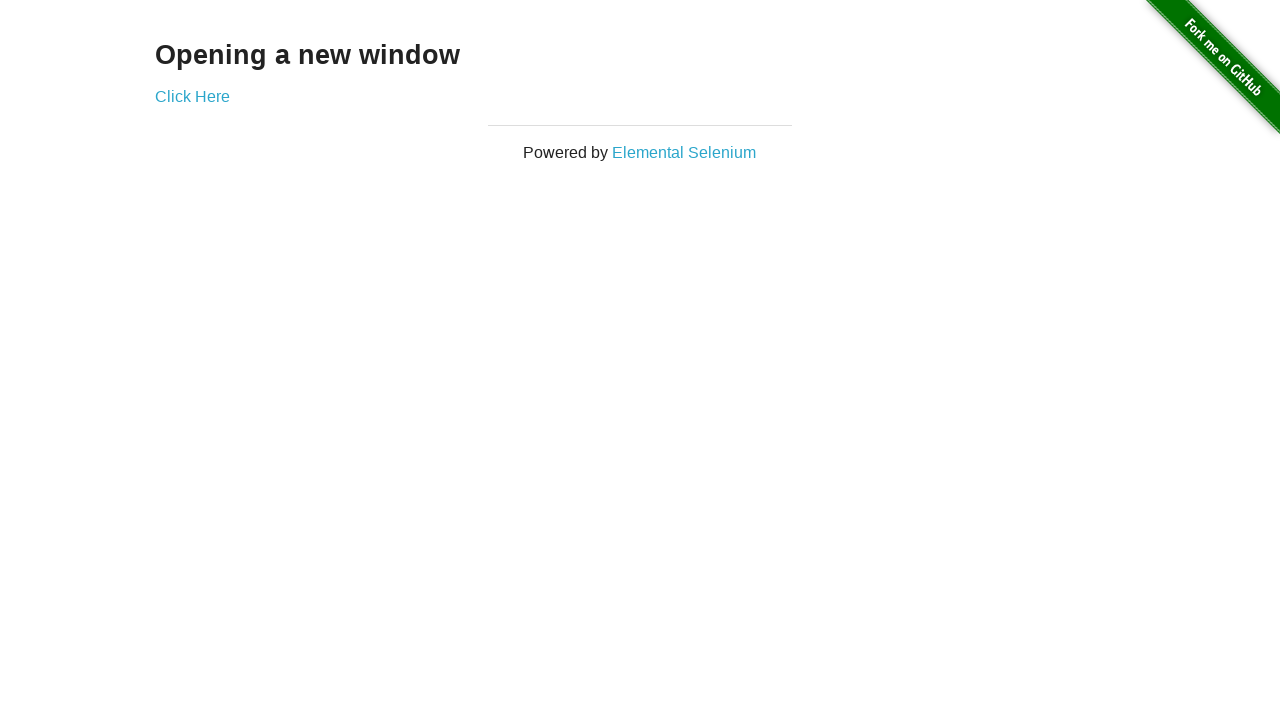

Clicked 'Click Here' link to open new window at (192, 96) on a:has-text('Click Here')
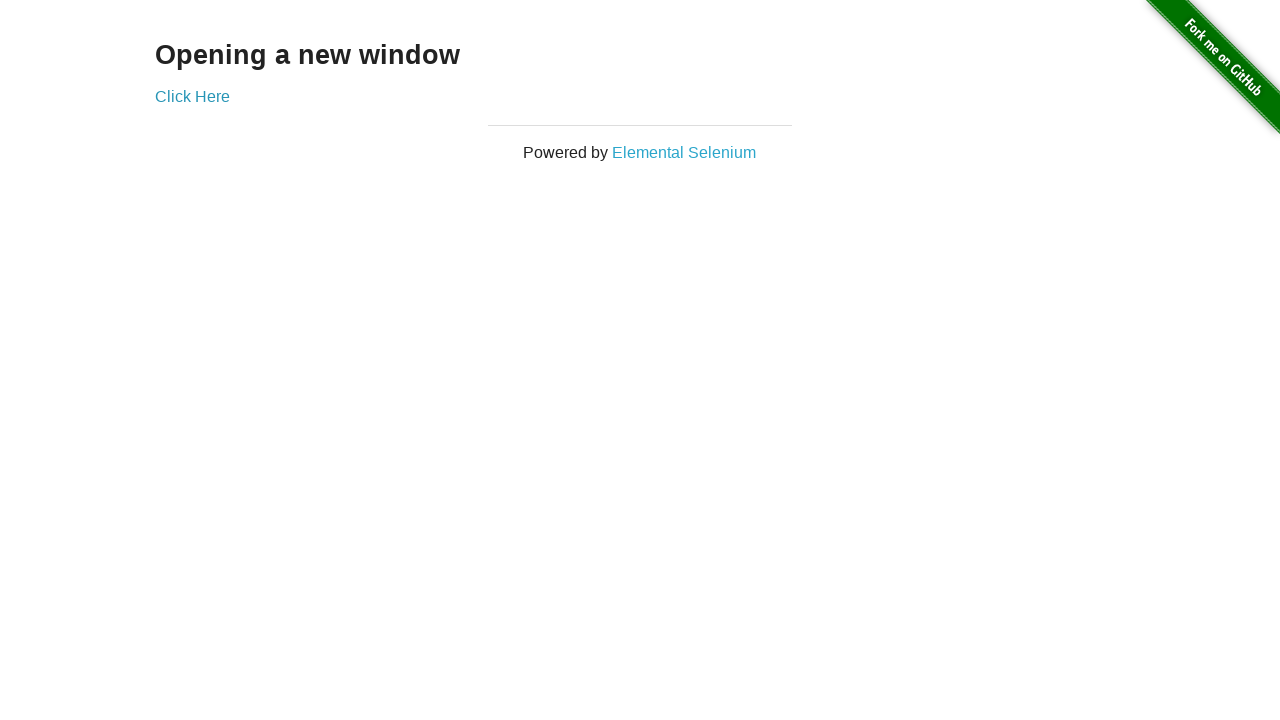

New window loaded completely
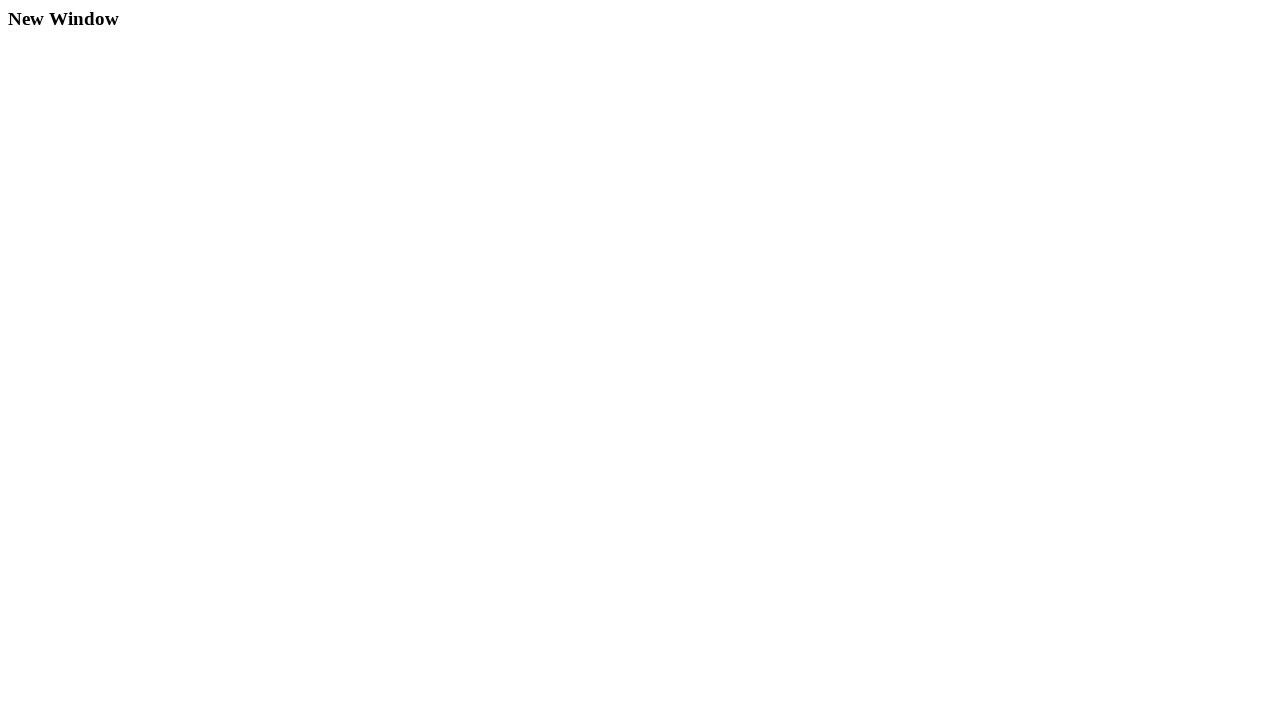

Retrieved child window title: New Window
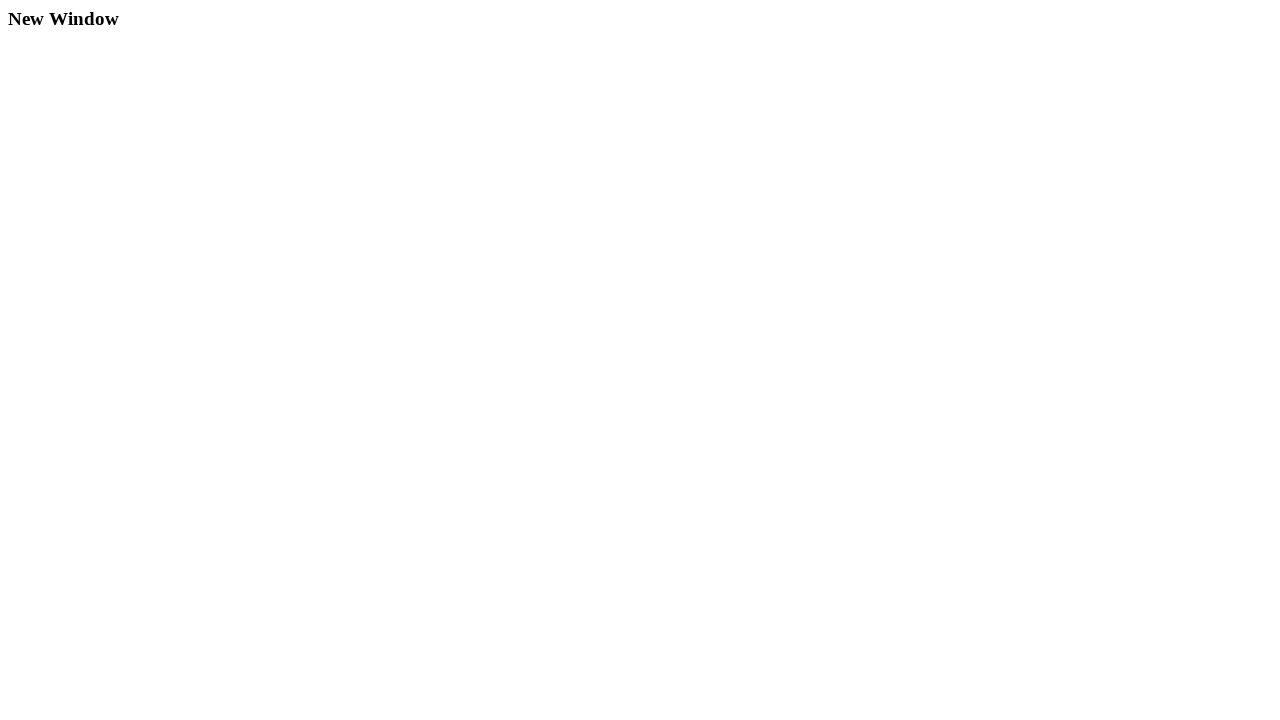

Closed child window
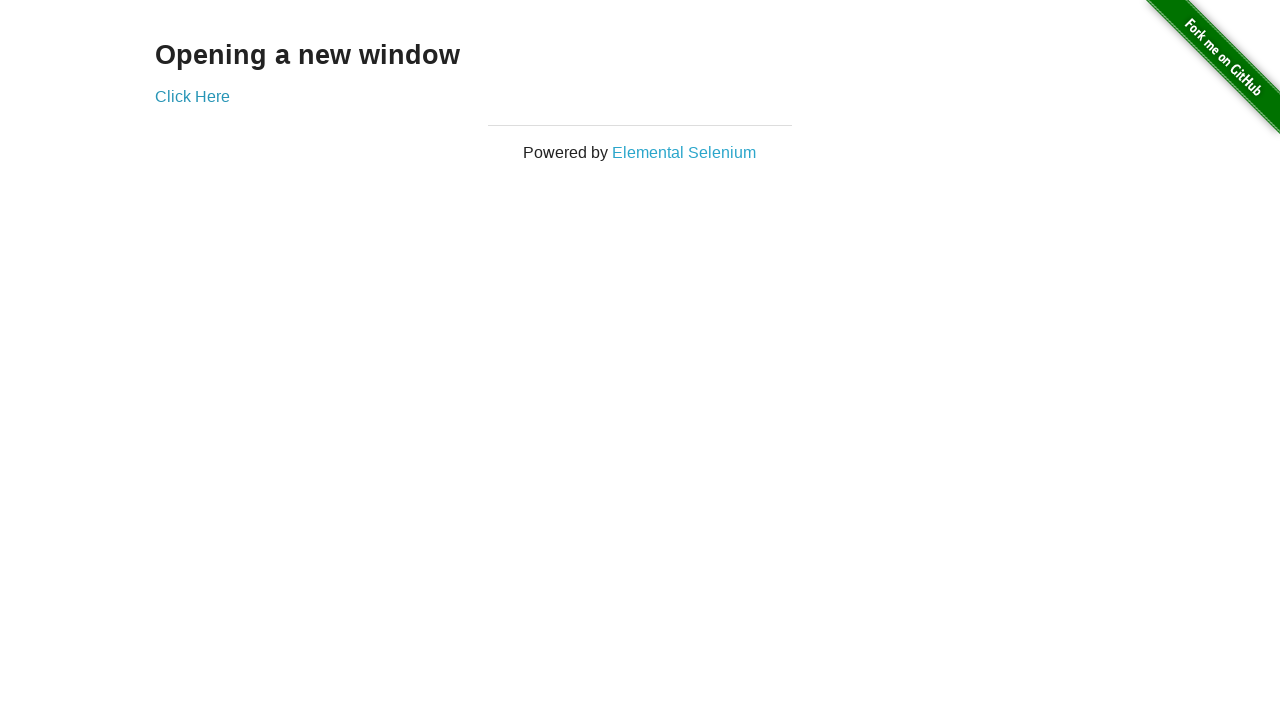

Verified main window is still active with title: The Internet
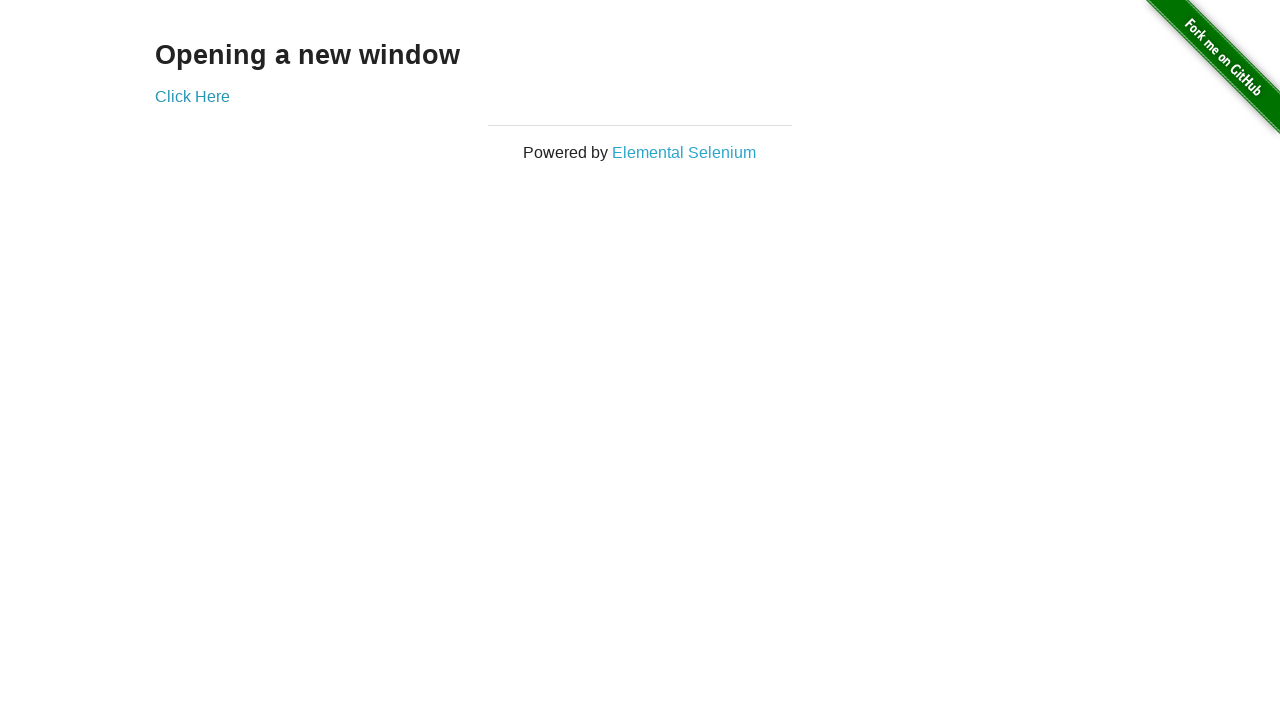

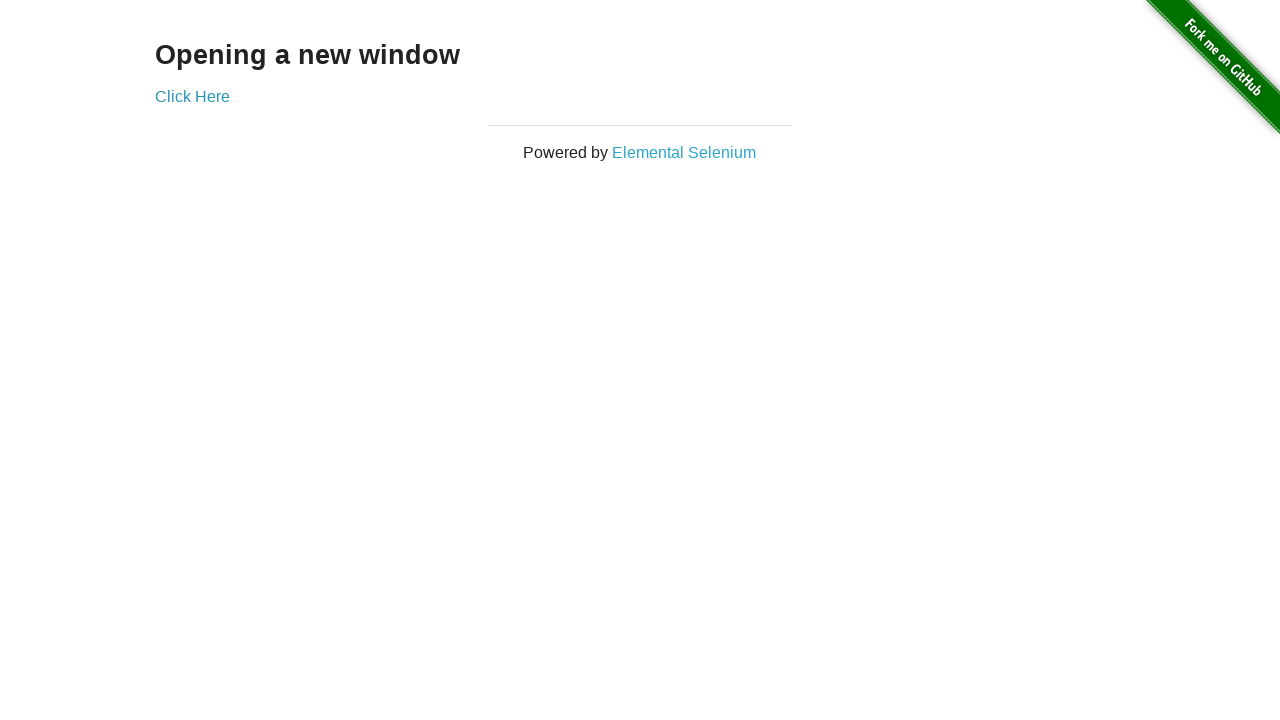